Tests date picker functionality by entering a date value into the datepicker field and submitting it with Enter key

Starting URL: https://formy-project.herokuapp.com/datepicker

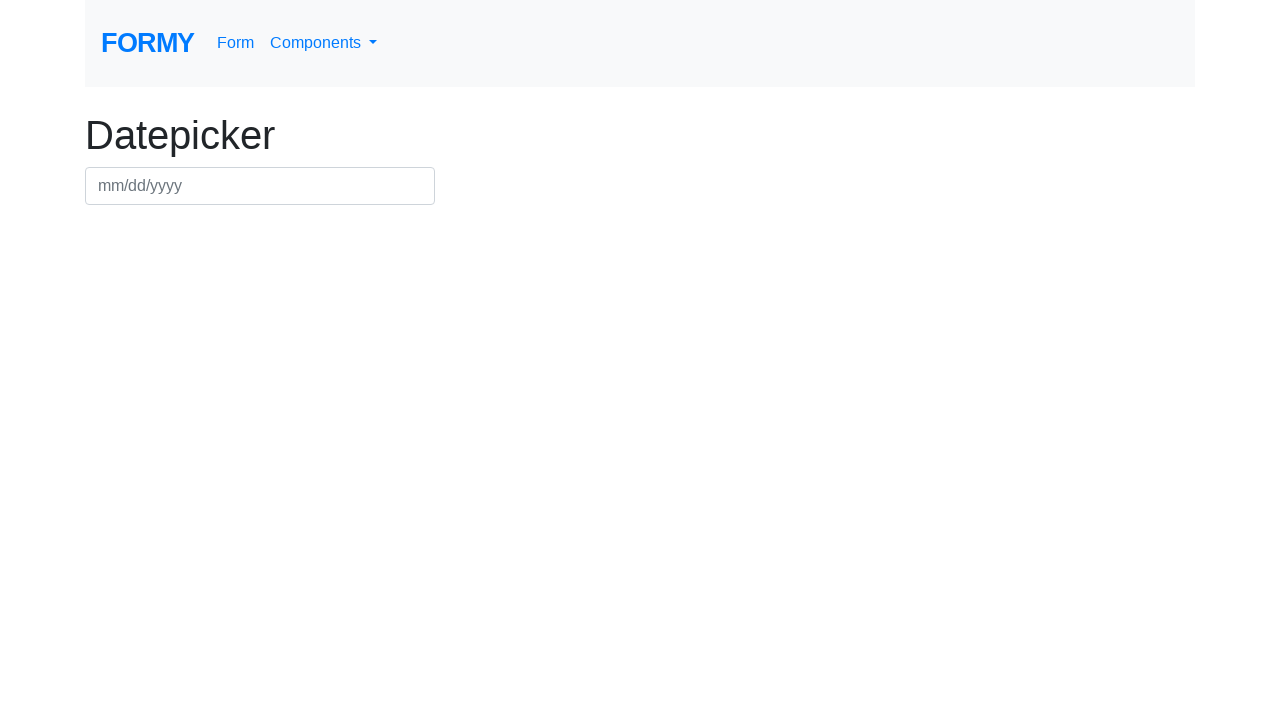

Filled datepicker field with date 01/01/2025 on #datepicker
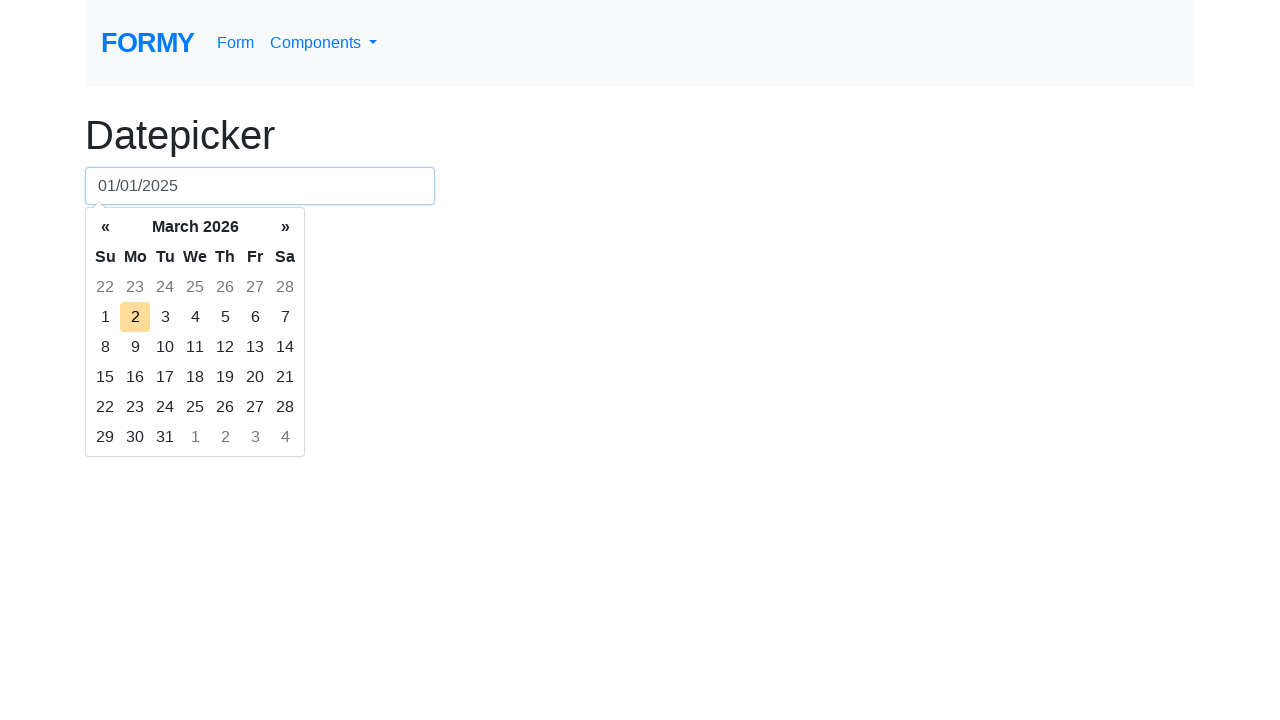

Pressed Enter key to submit the date selection on #datepicker
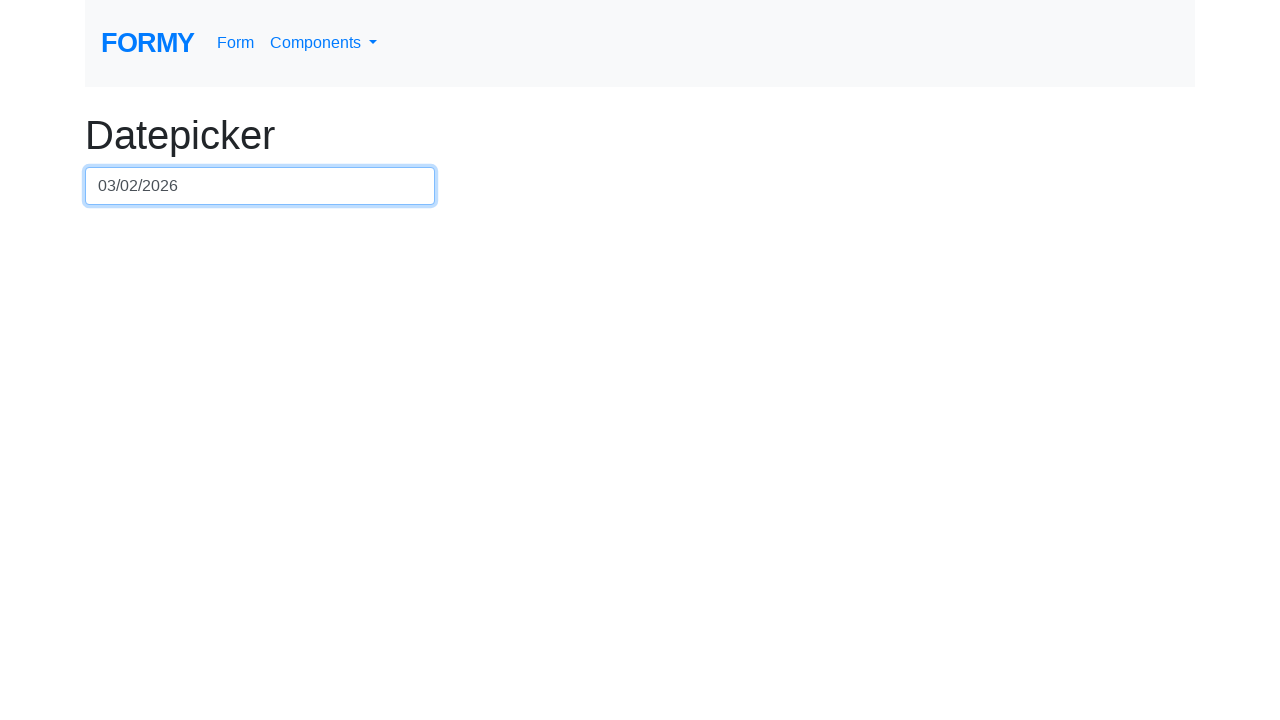

Waited for page to process date input
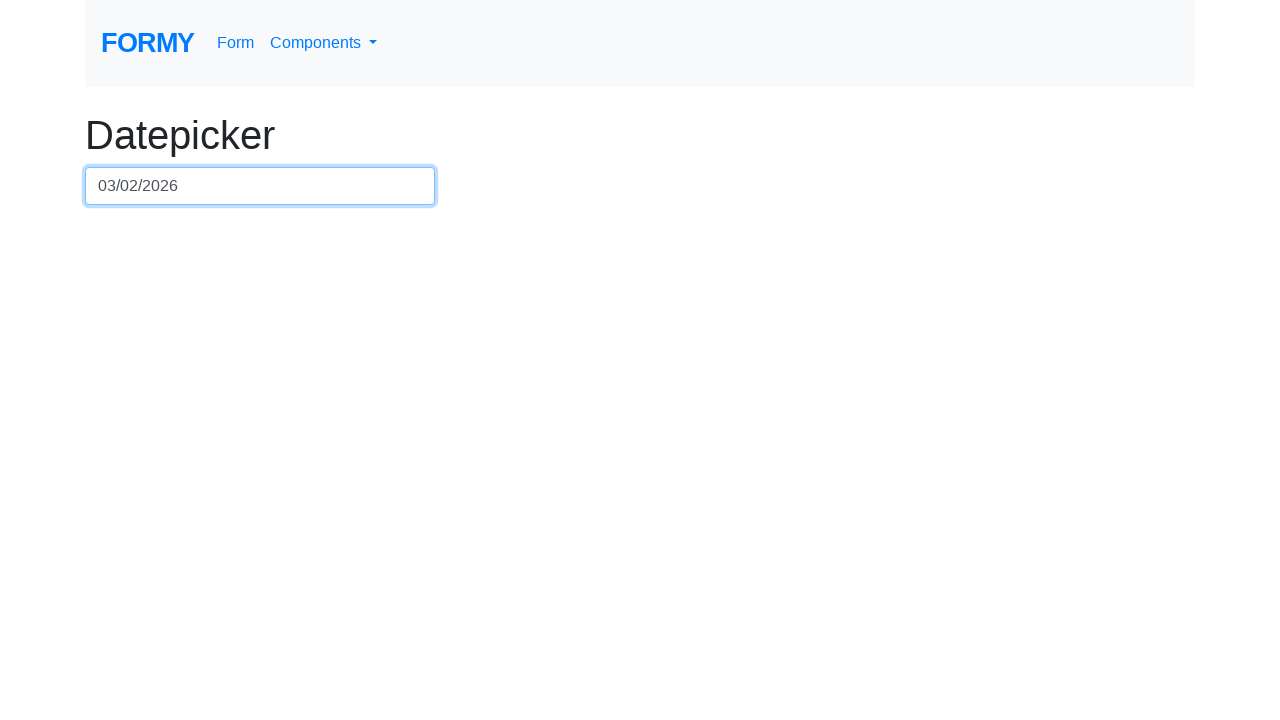

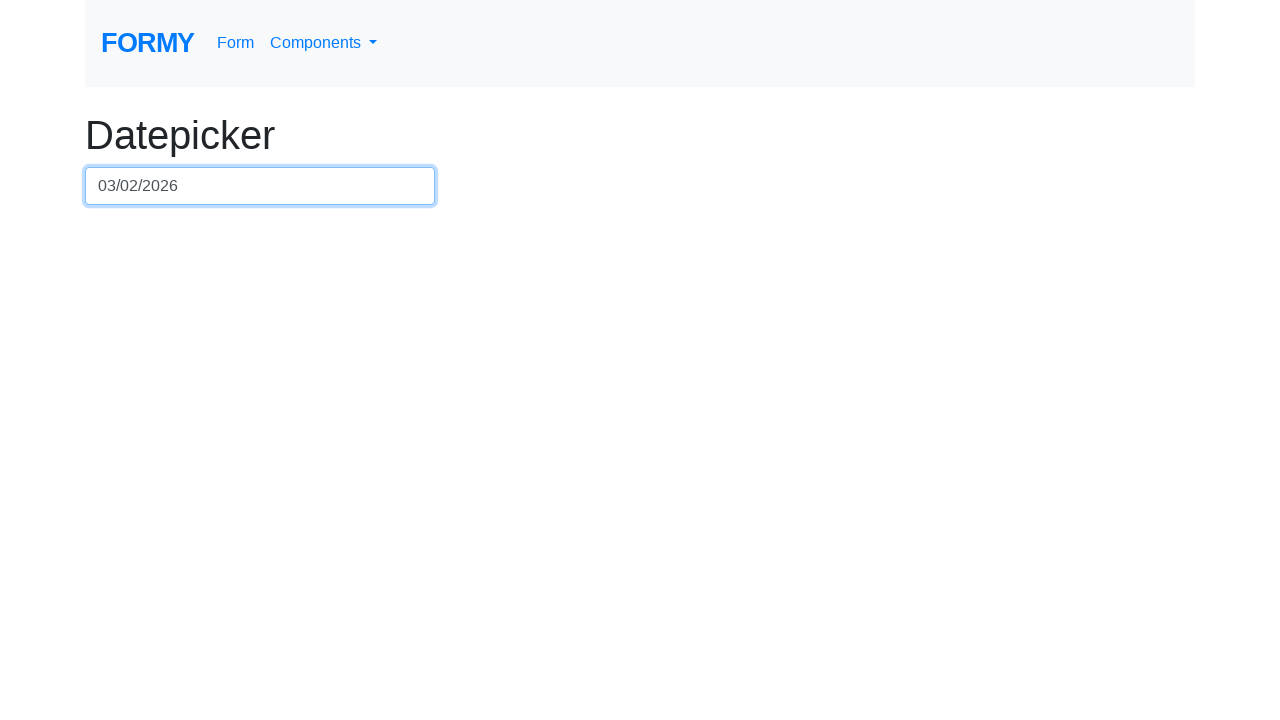